Tests typing text into a password field on a demo page to verify sendKeys functionality with password inputs

Starting URL: https://omayo.blogspot.com/

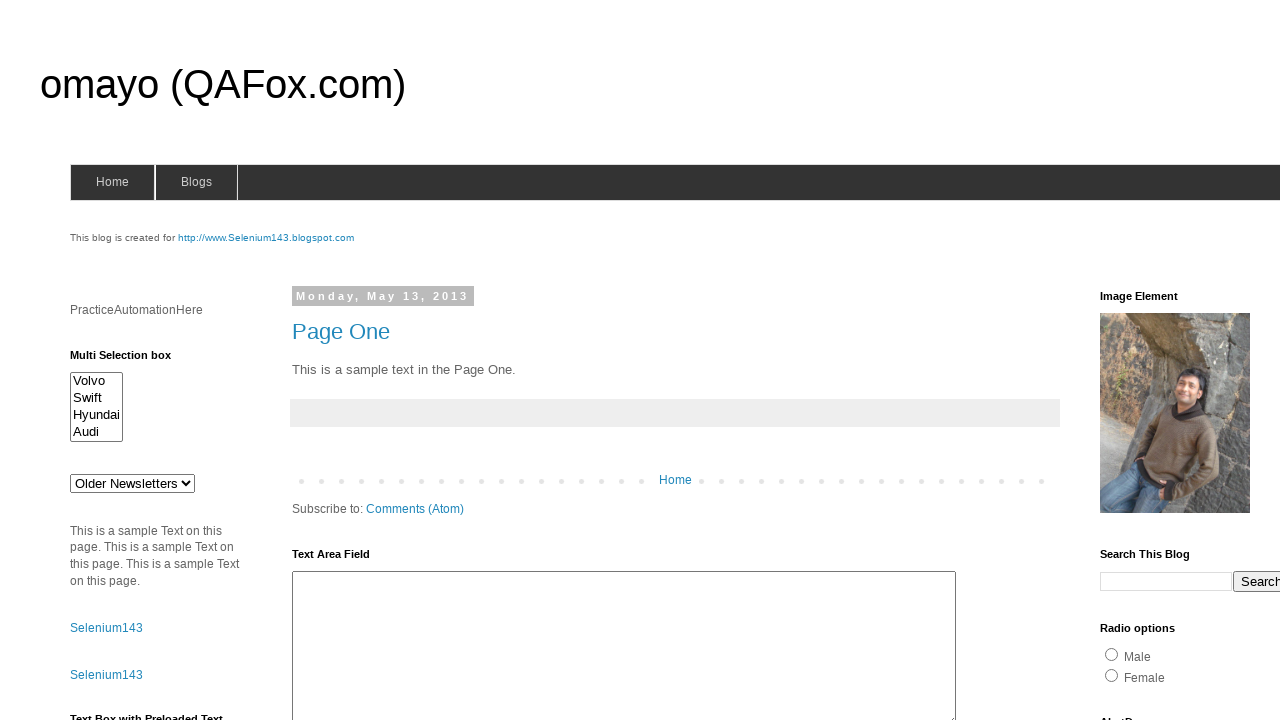

Navigated to demo page https://omayo.blogspot.com/
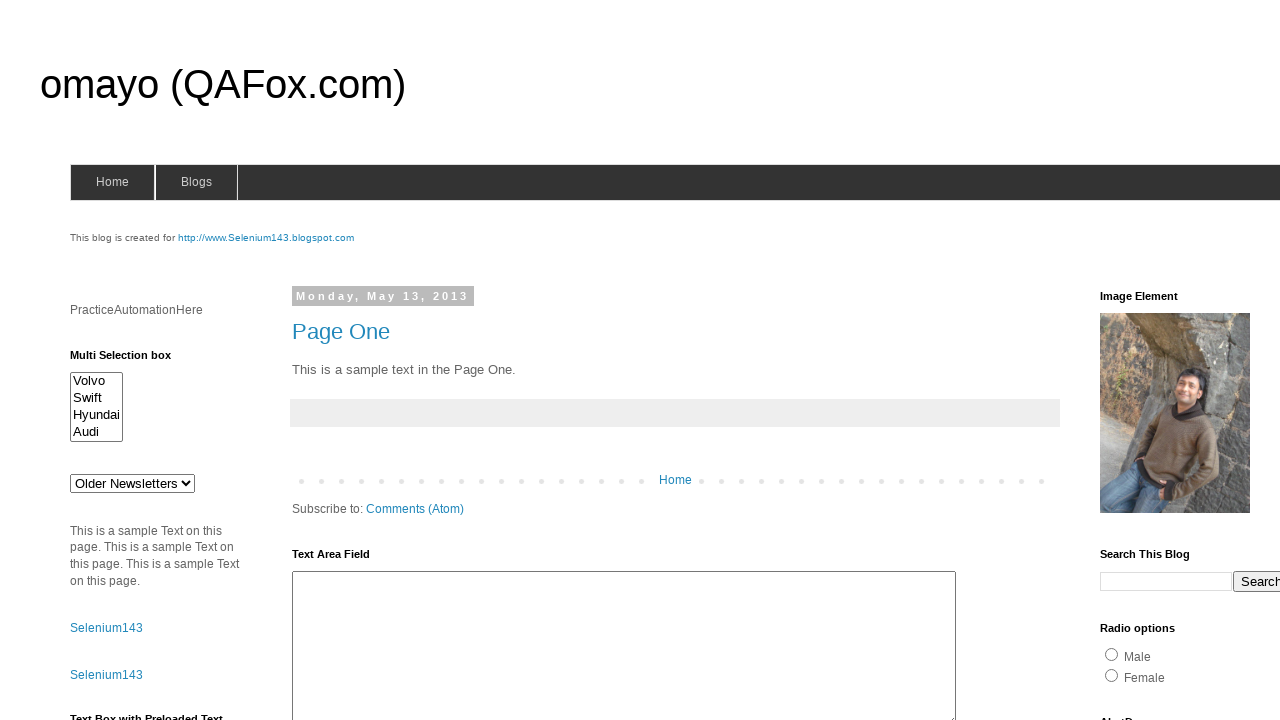

Typed 'testpass123' into password field on input[name='pswrd']
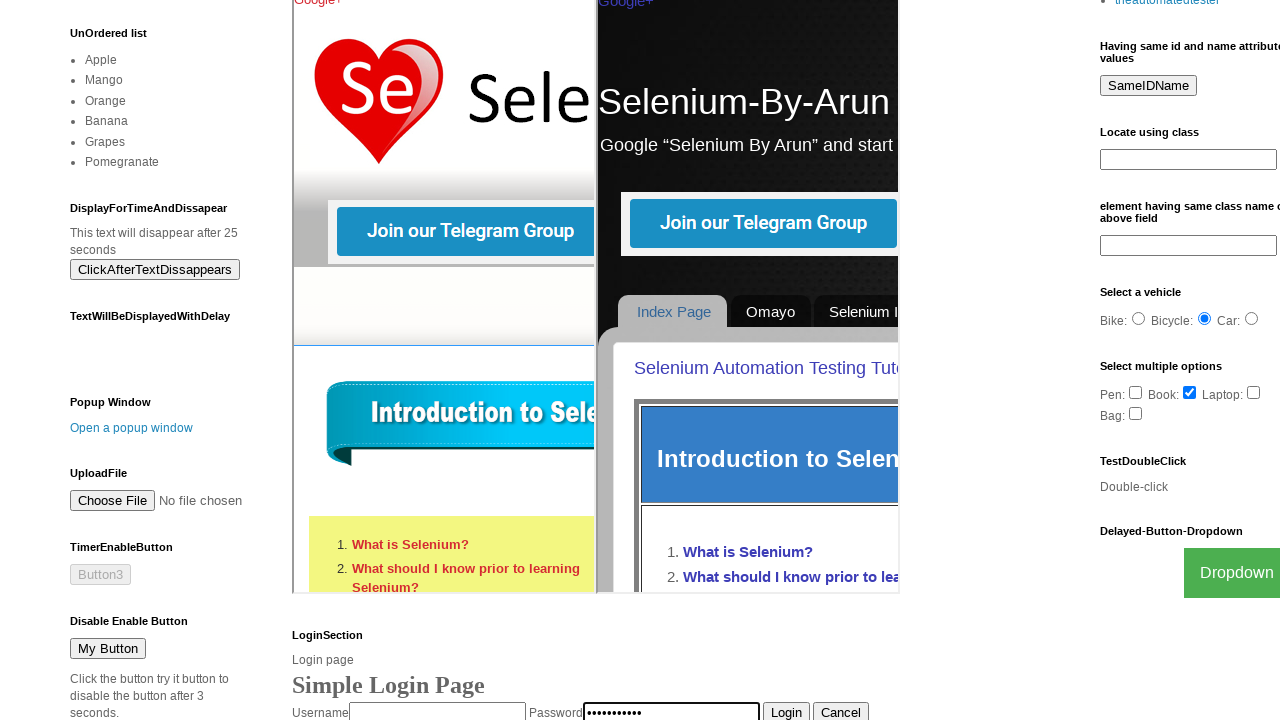

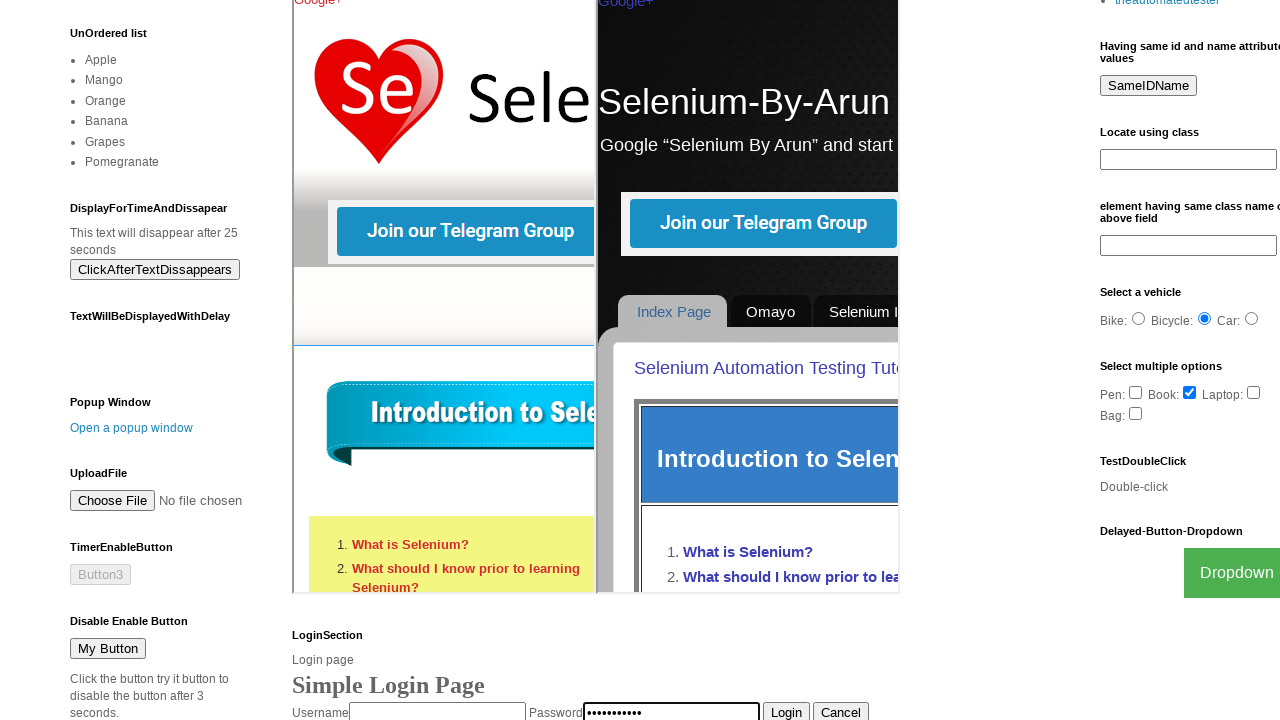